Tests canceling a user registration by filling out the registration form and clicking the cancel button, then verifying return to main panel.

Starting URL: http://bibliotecaqa.s3-website-us-east-1.amazonaws.com/

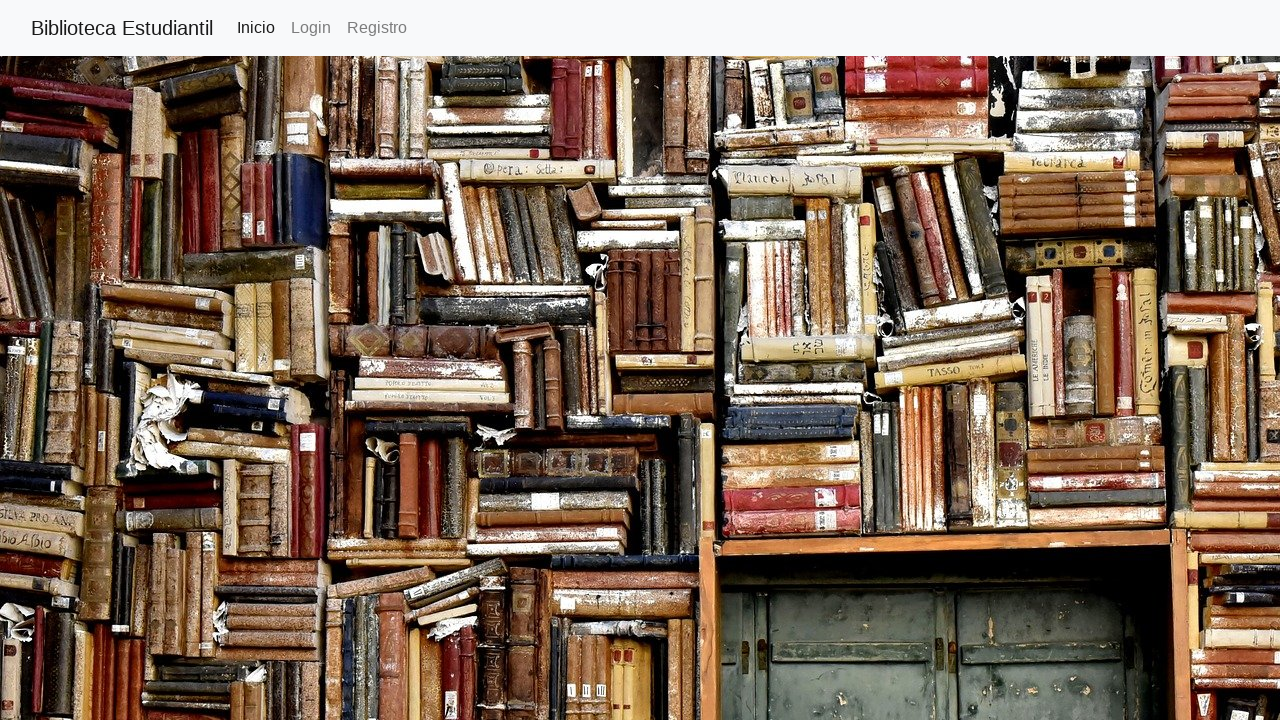

Clicked on Registration link at (377, 28) on text=Registro
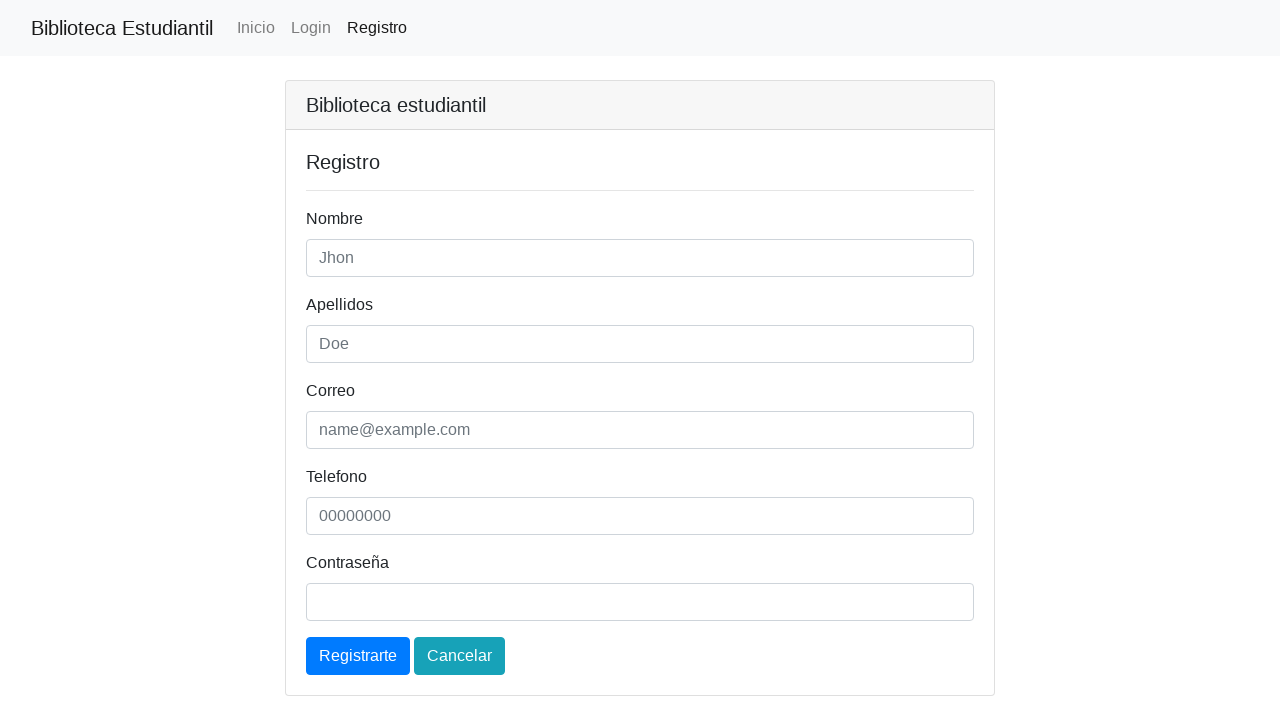

Registration page loaded - card header visible
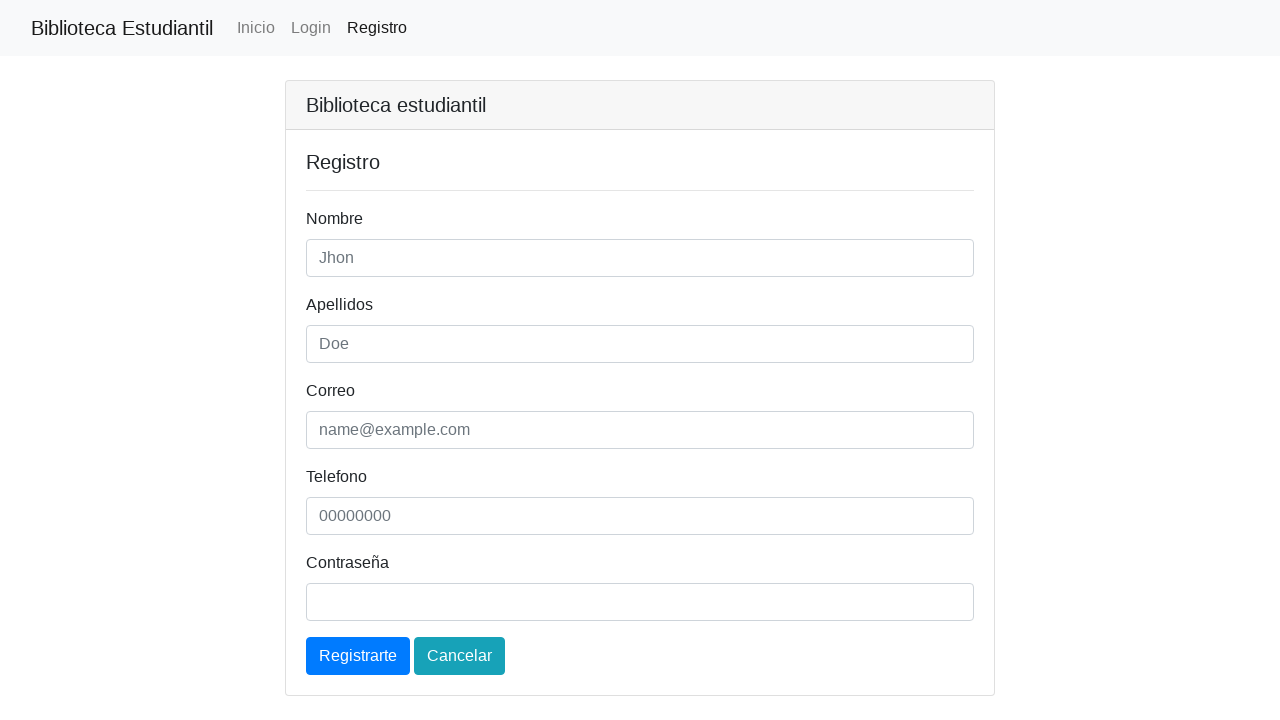

Filled nombre field with 'Ruben' on #nombre
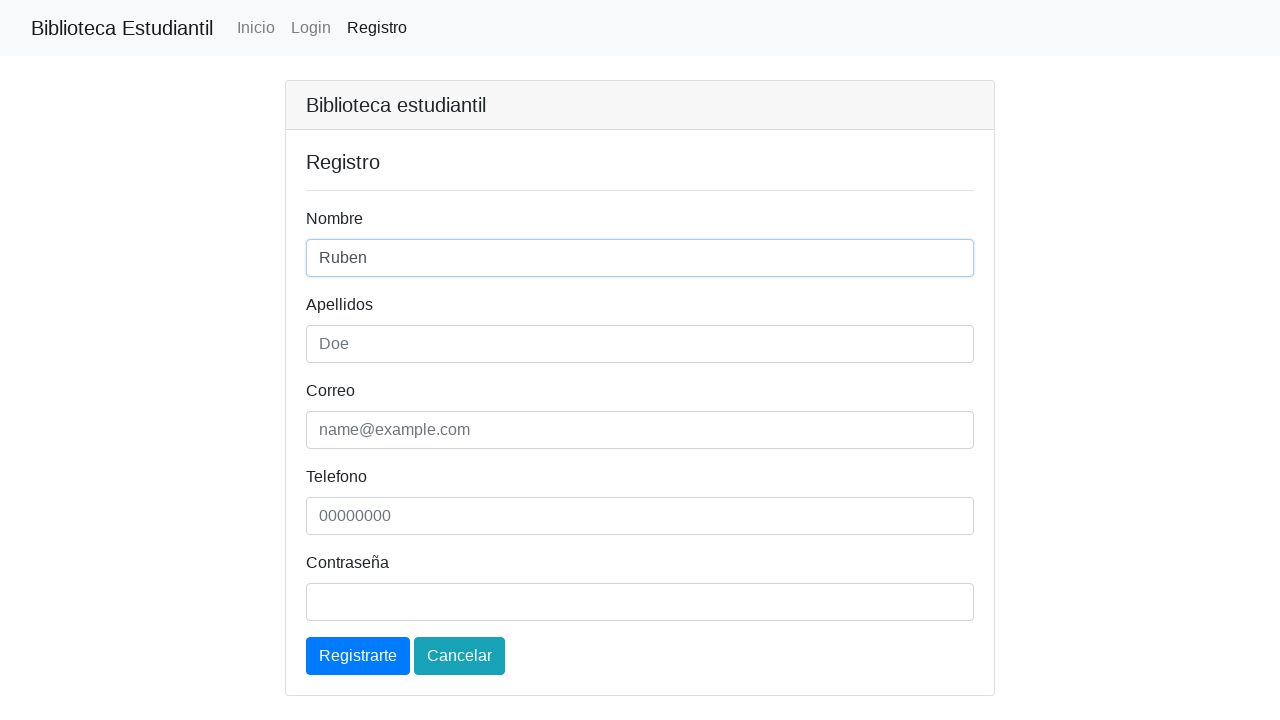

Filled apellidos field with 'Amaya' on #apellidos
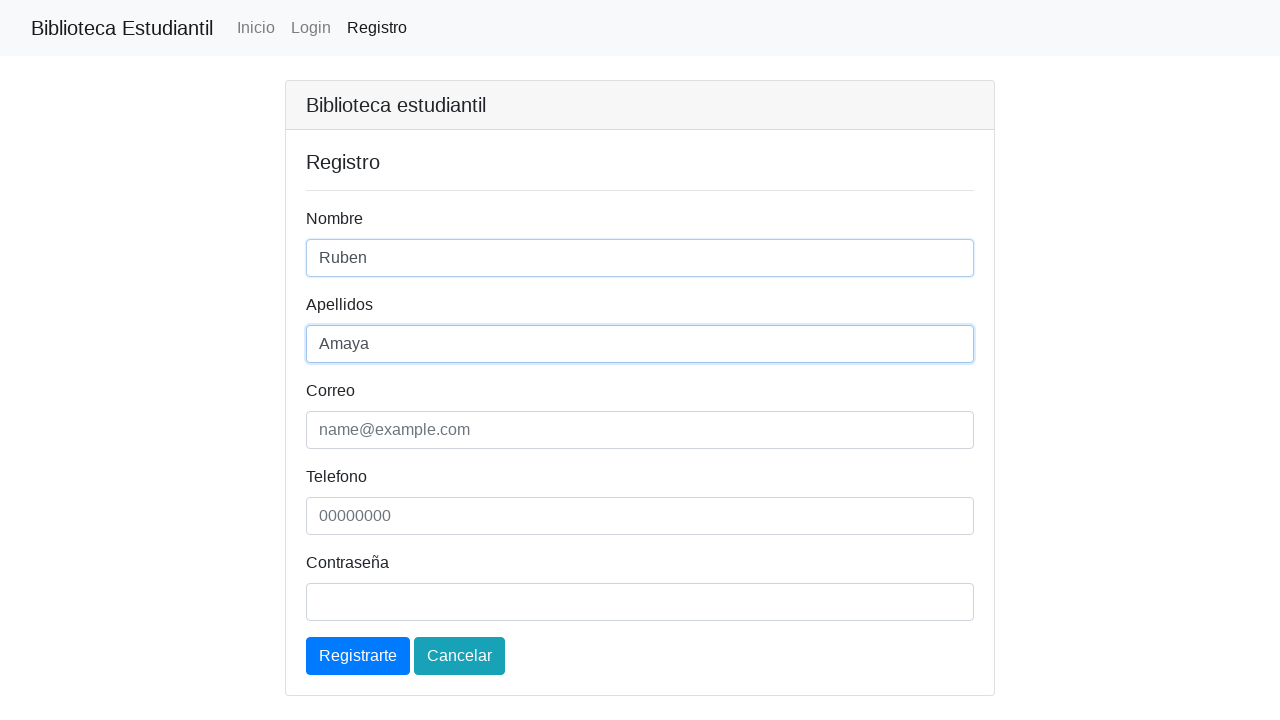

Filled email field with 'rquimbayo@enigmadev.com' on #email
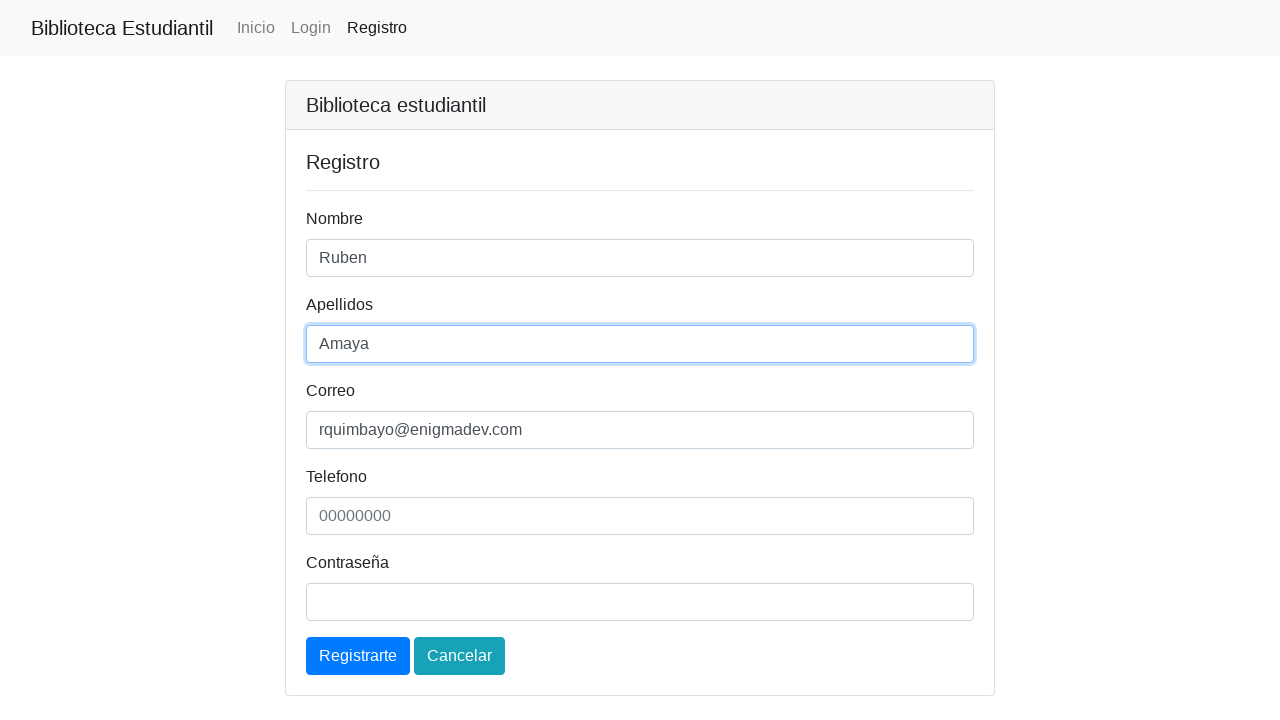

Filled telefono field with '3122978644' on #telefono
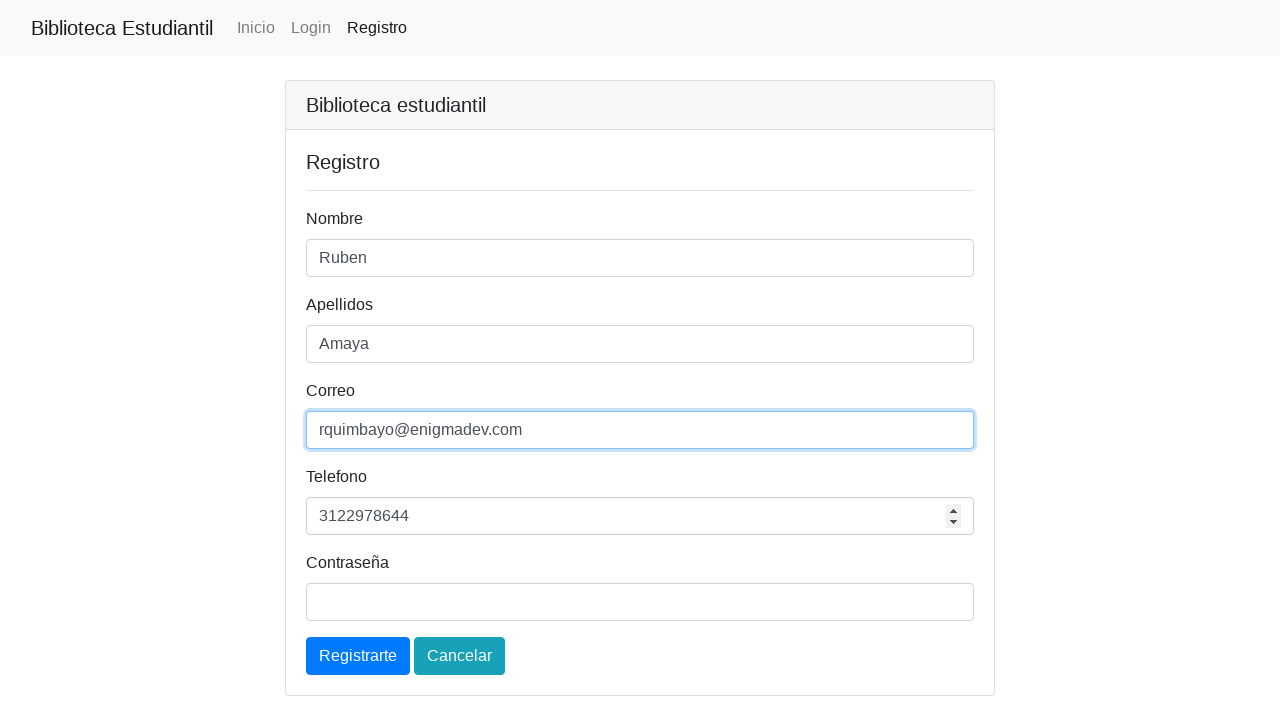

Filled password field with 'Ma123@' on #password
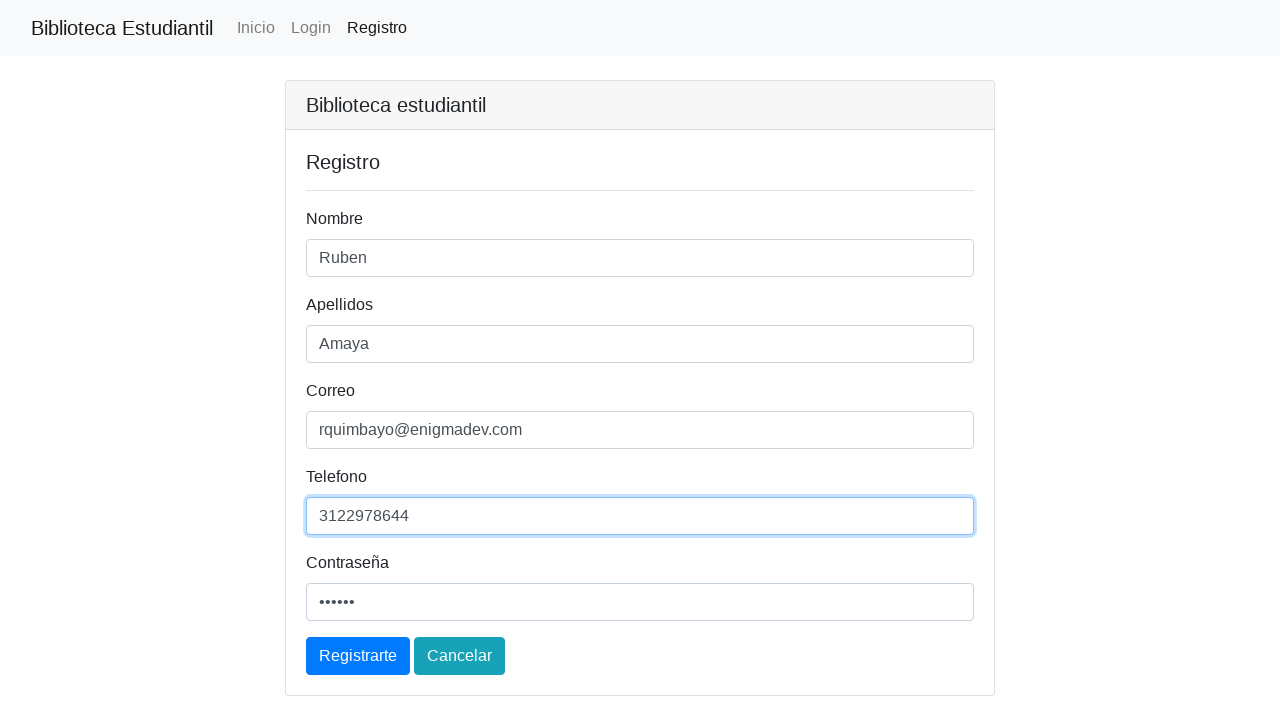

Clicked cancel button to cancel registration at (460, 656) on text=Cancelar
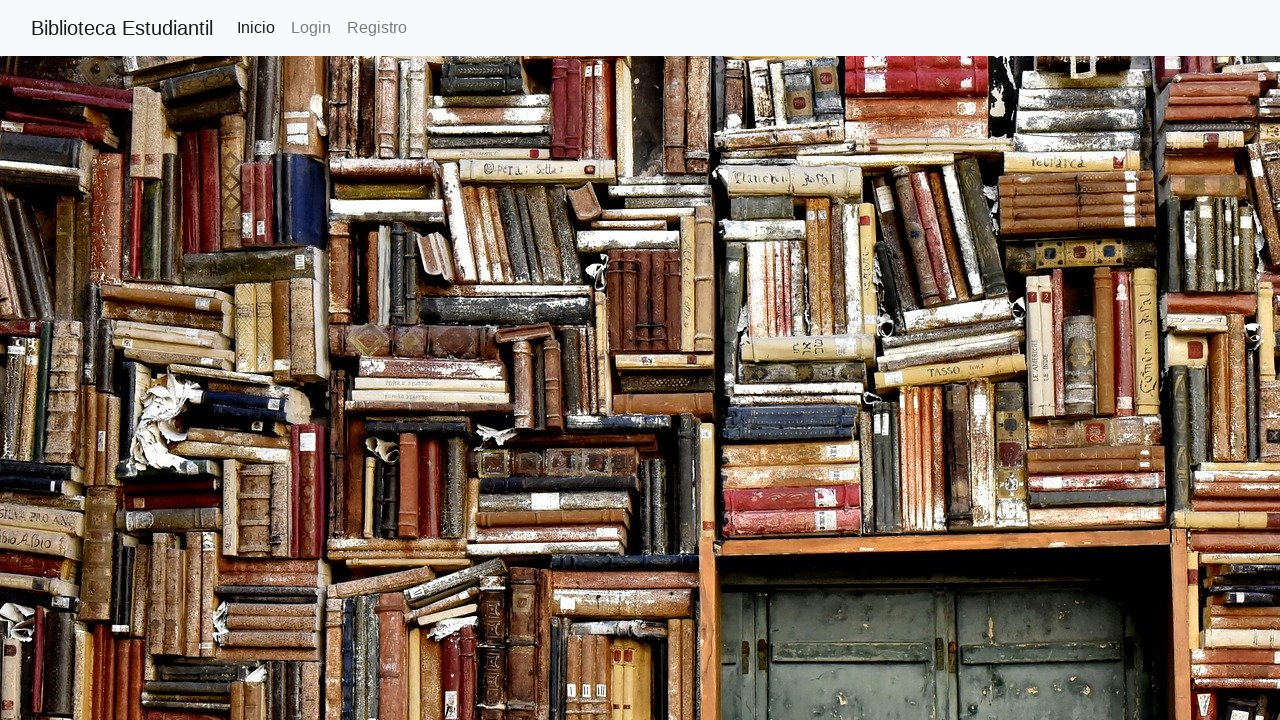

Returned to main panel - navigation element visible
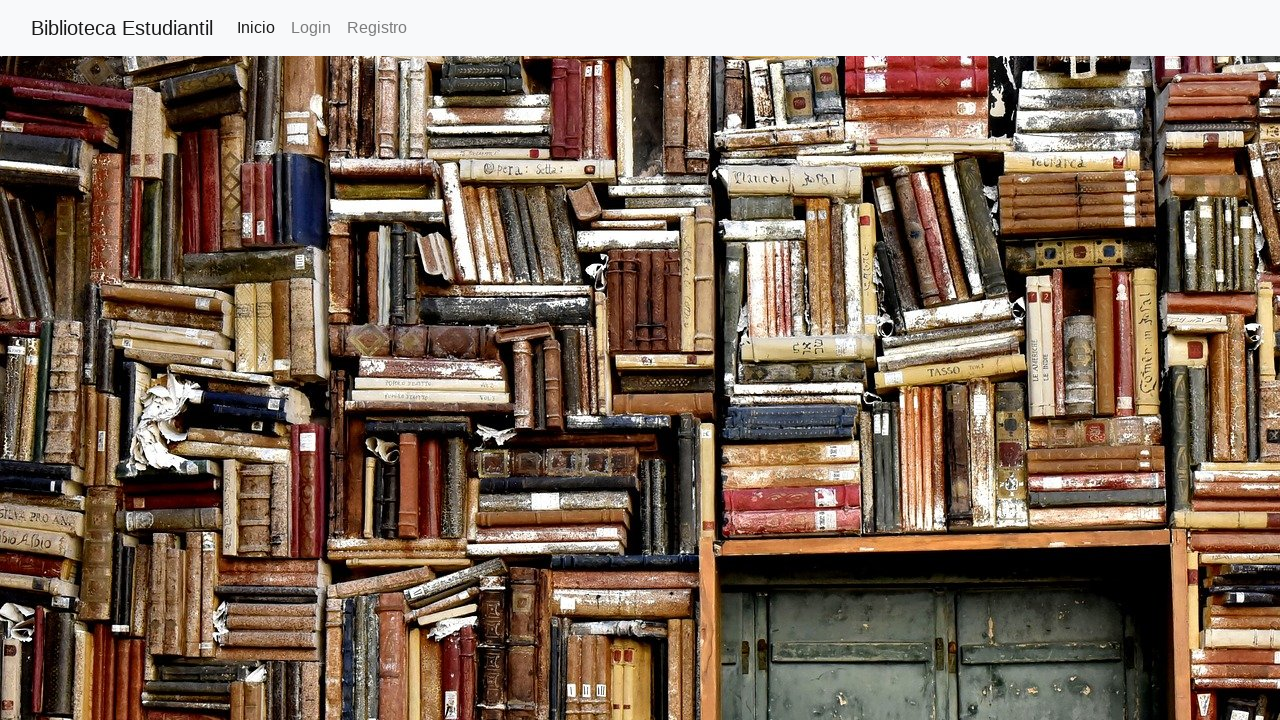

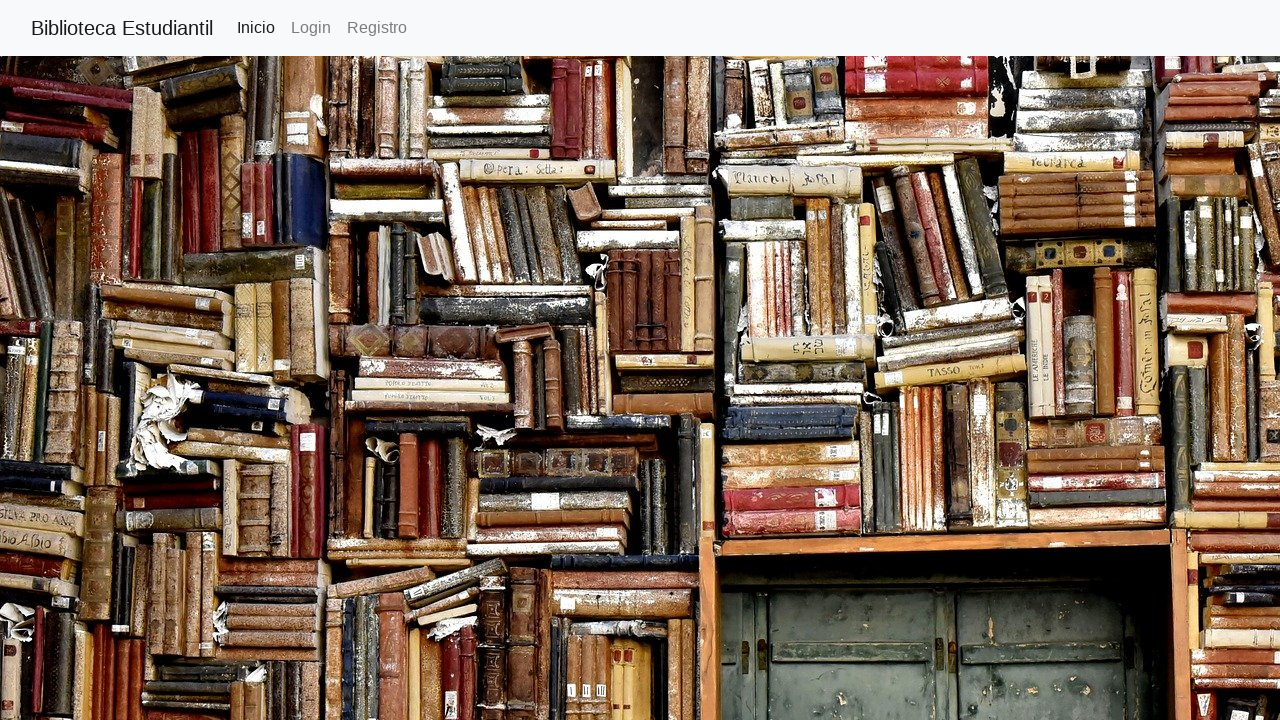